Waits for a dynamically enabled button to become enabled

Starting URL: https://demoqa.com/dynamic-properties

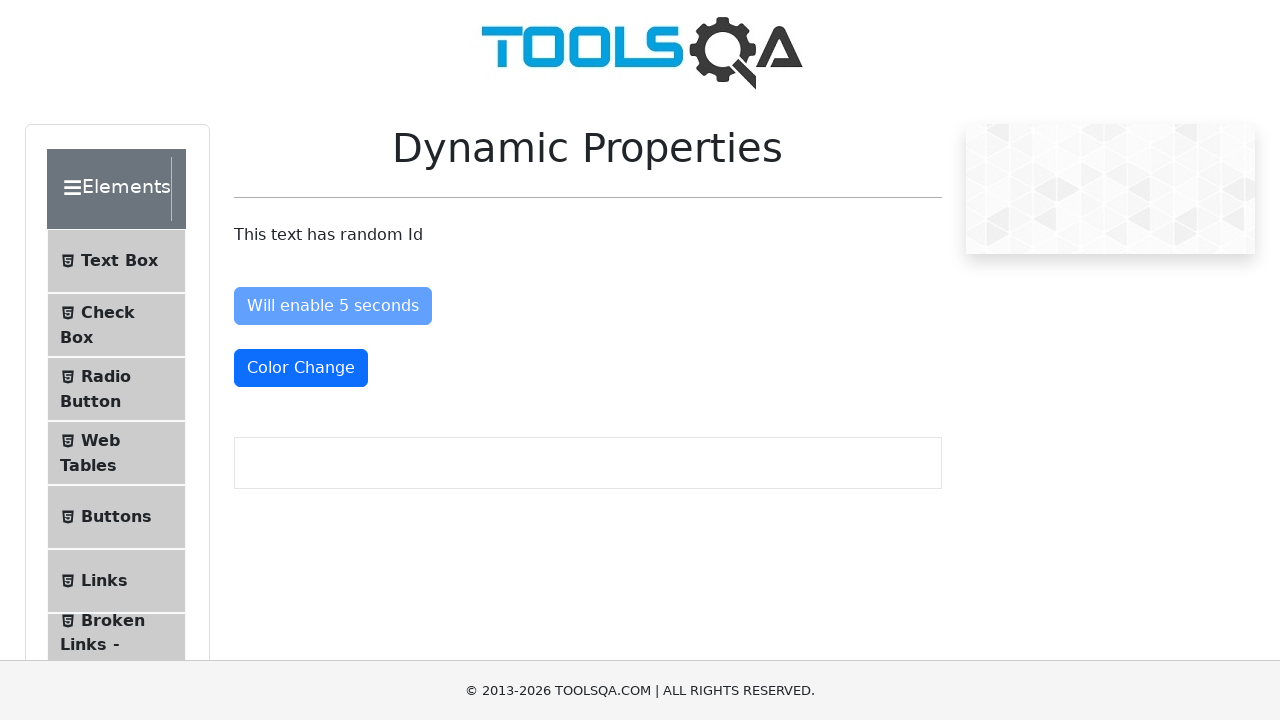

Waited for dynamically enabled button to appear (timeout: 10 seconds)
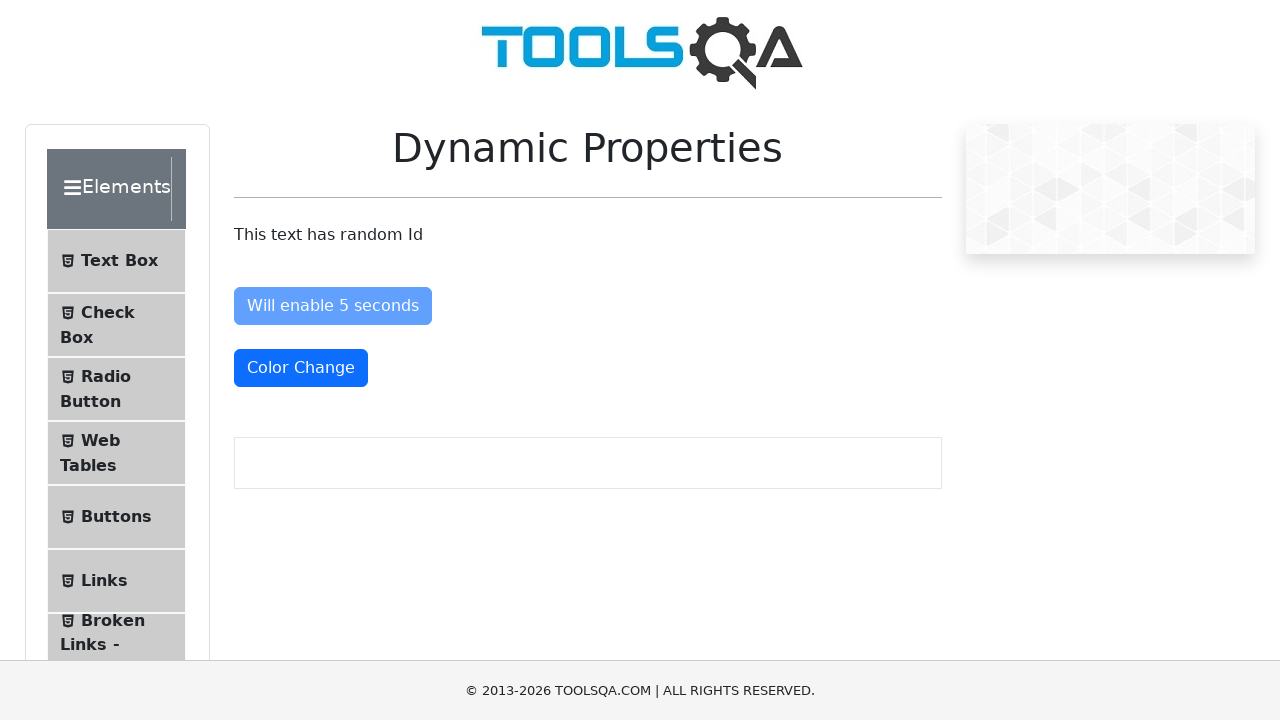

Verified button is visible
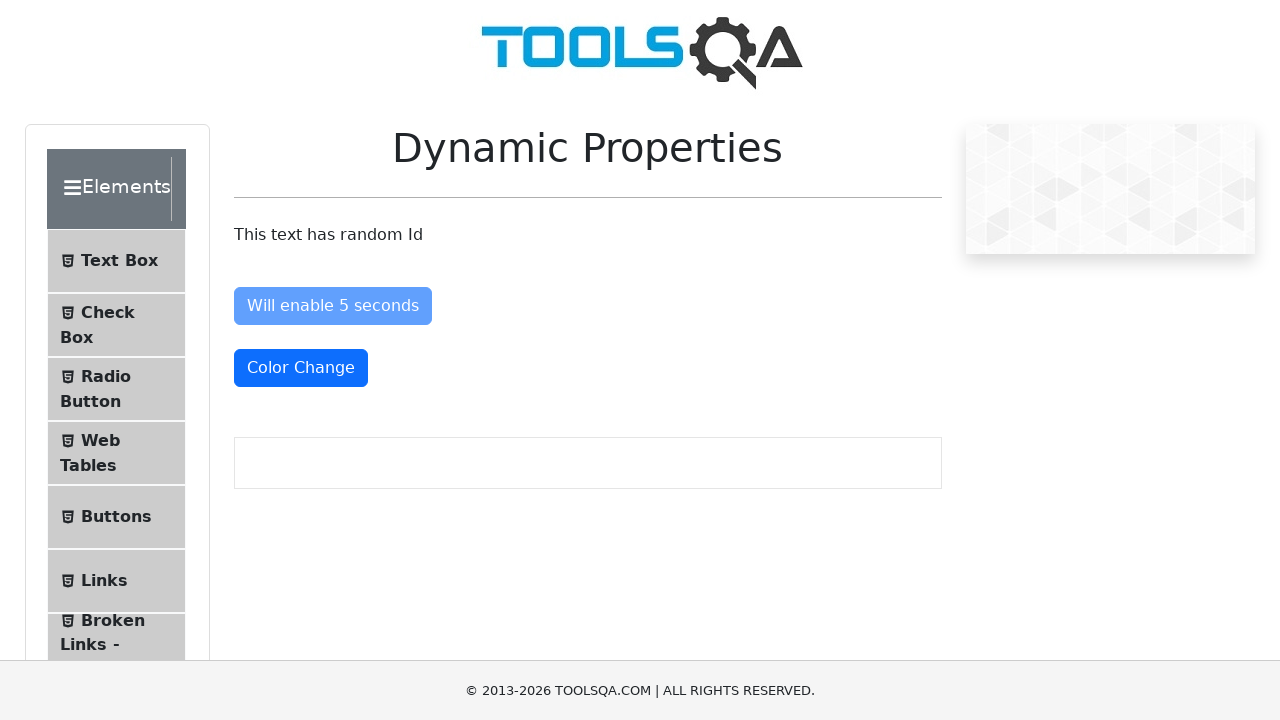

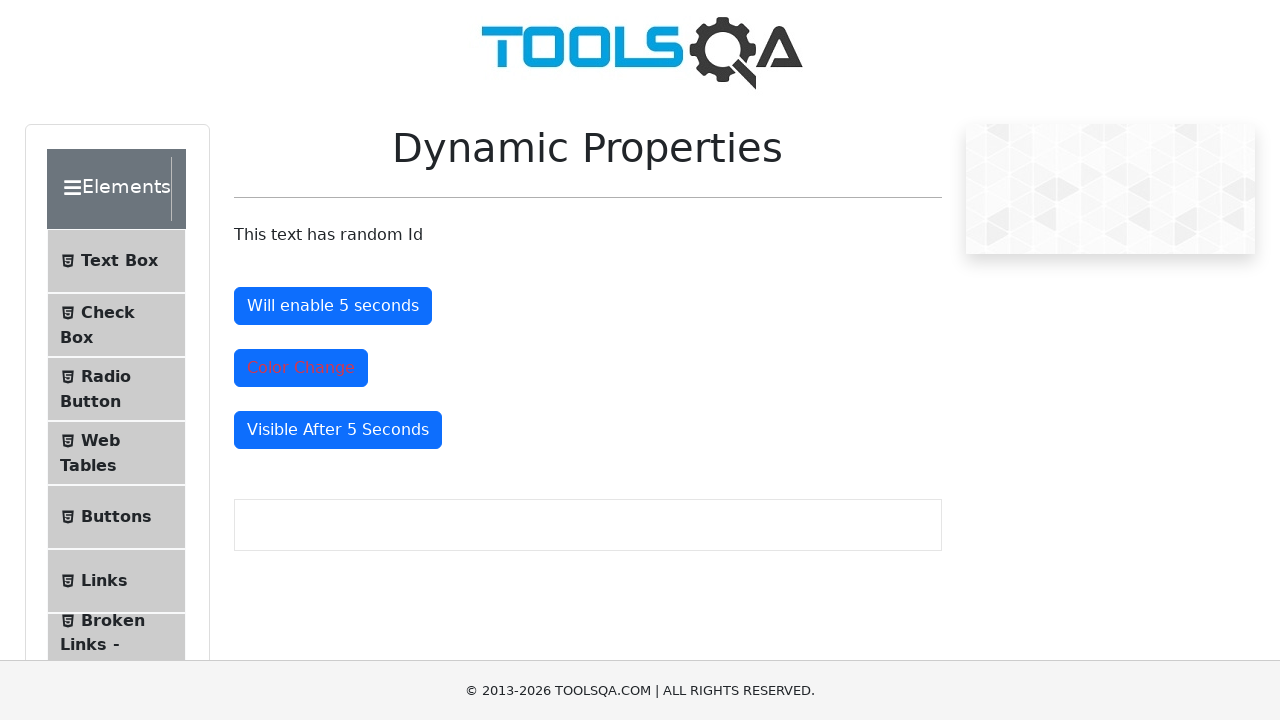